Tests radio button functionality by clicking three different radio button options using different selector strategies (id, css, xpath)

Starting URL: https://formy-project.herokuapp.com/radiobutton

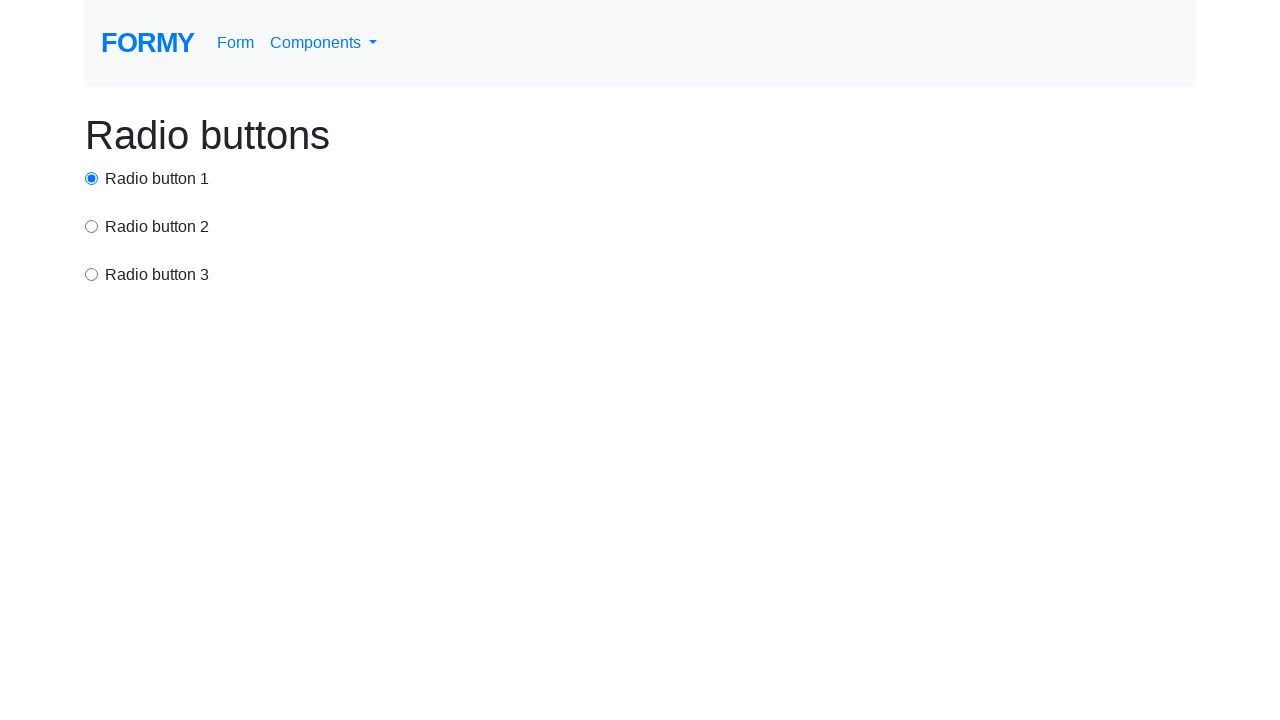

Clicked radio button 1 using ID selector at (92, 178) on #radio-button-1
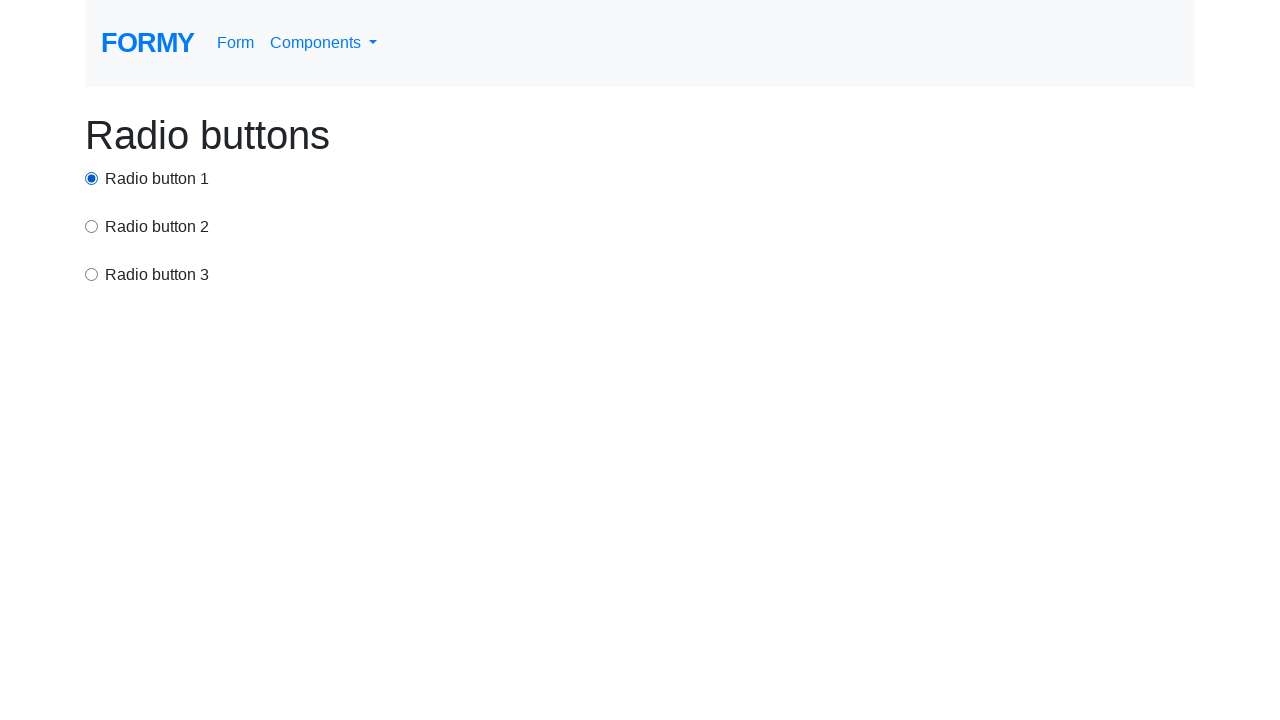

Clicked radio button with value 'option2' using CSS selector at (92, 226) on input[value='option2']
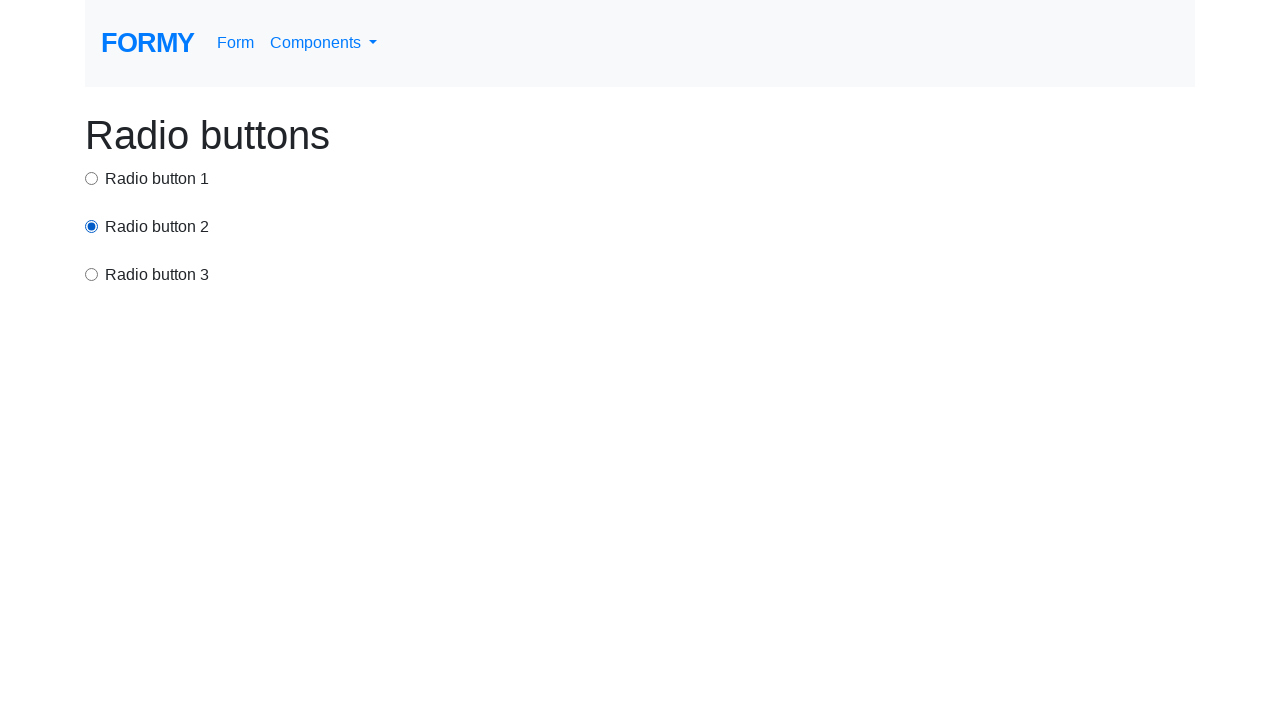

Clicked third radio button using XPath selector at (92, 274) on xpath=//html/body/div/div[3]/input
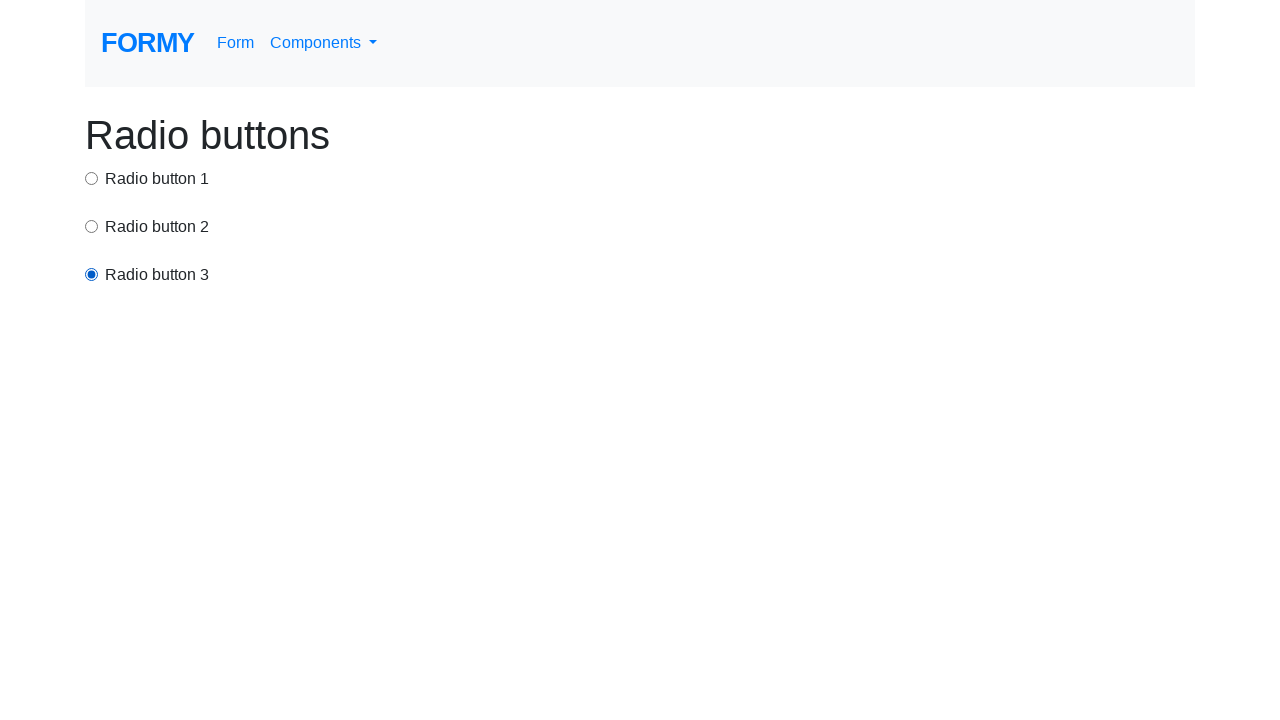

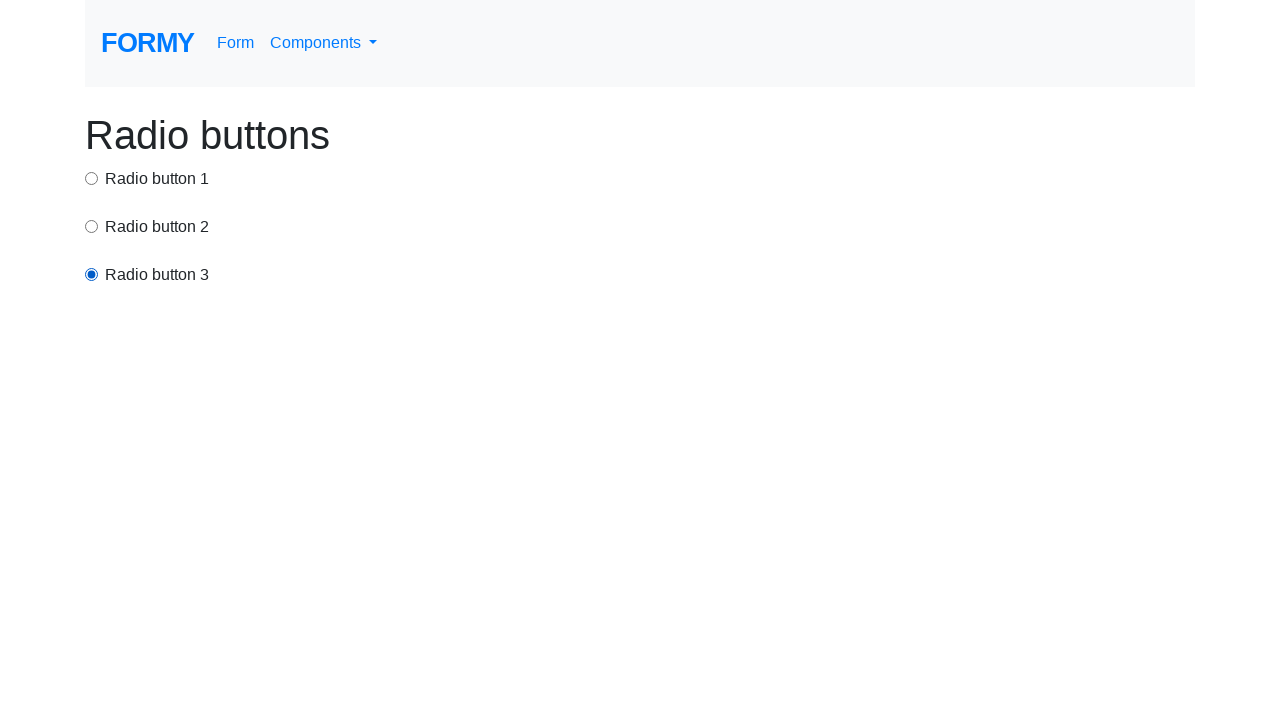